Verifies that a non-existent element with link text "test" is not found on the page

Starting URL: https://duckduckgo.com/

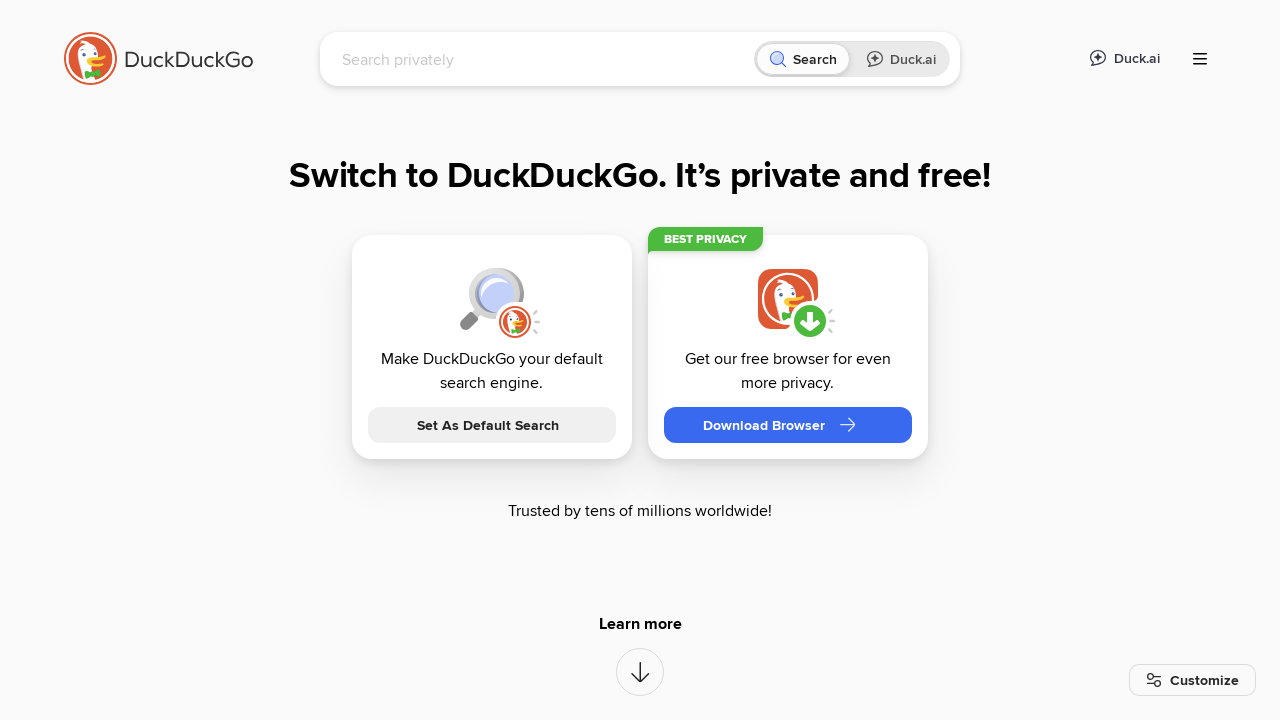

Counted elements with link text 'test' on DuckDuckGo homepage
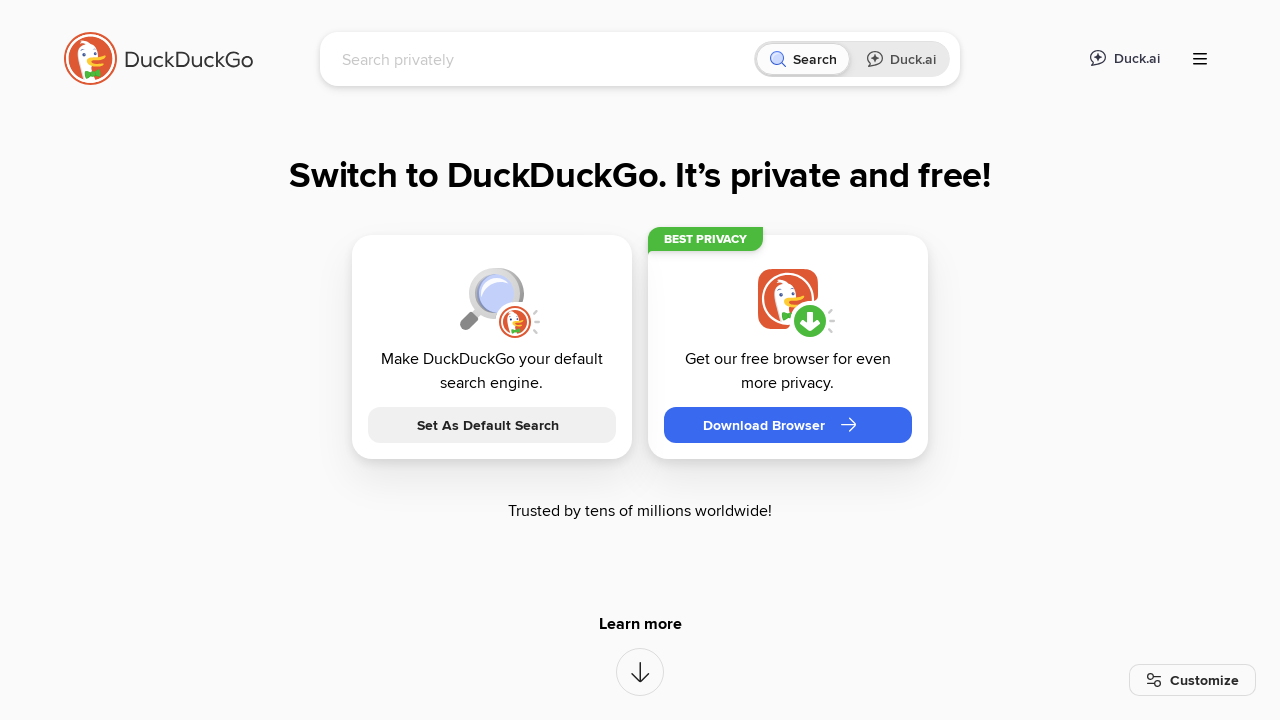

Verified that no element with link text 'test' exists (count == 0)
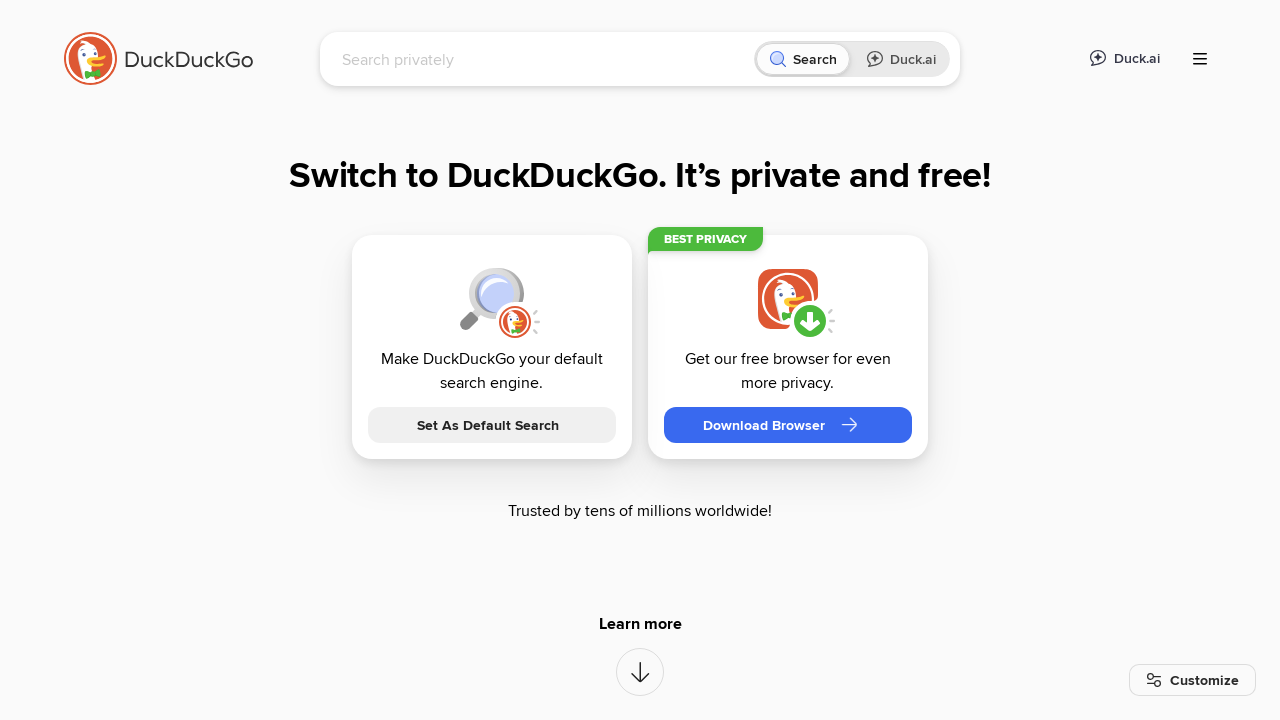

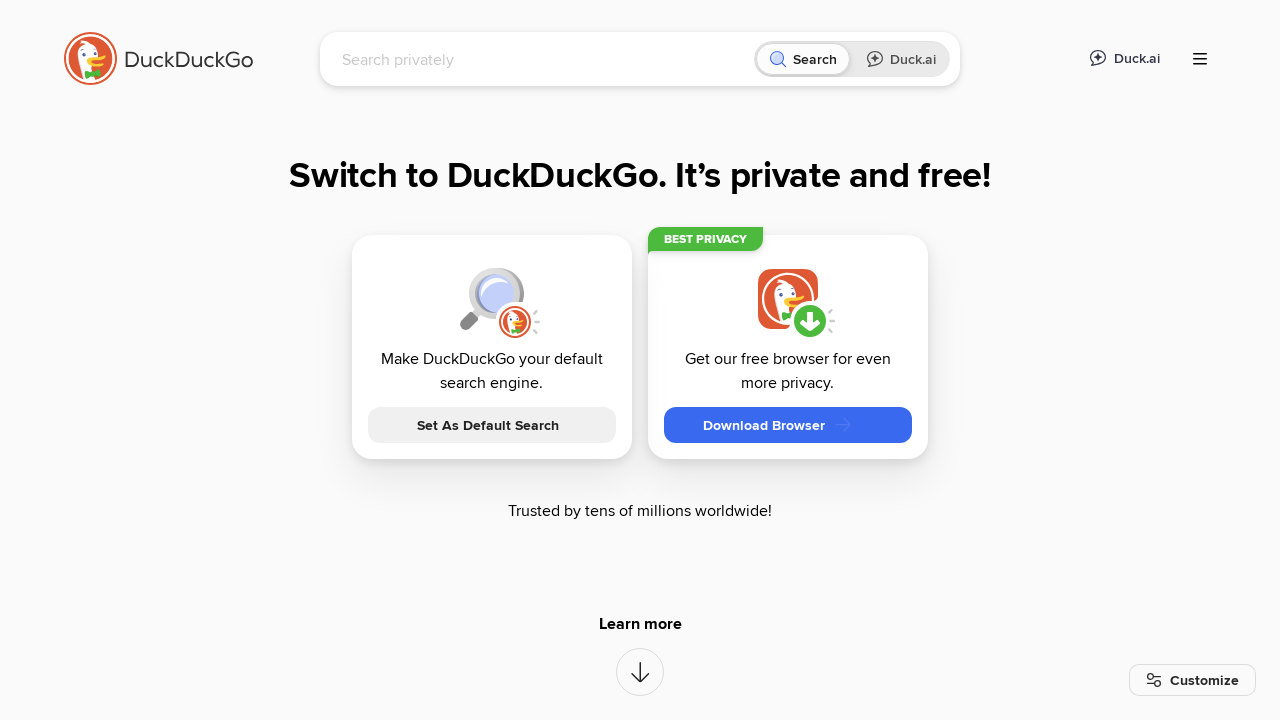